Tests search functionality by searching for a term that returns at least one result and verifies results sections are displayed

Starting URL: https://playwright.dev

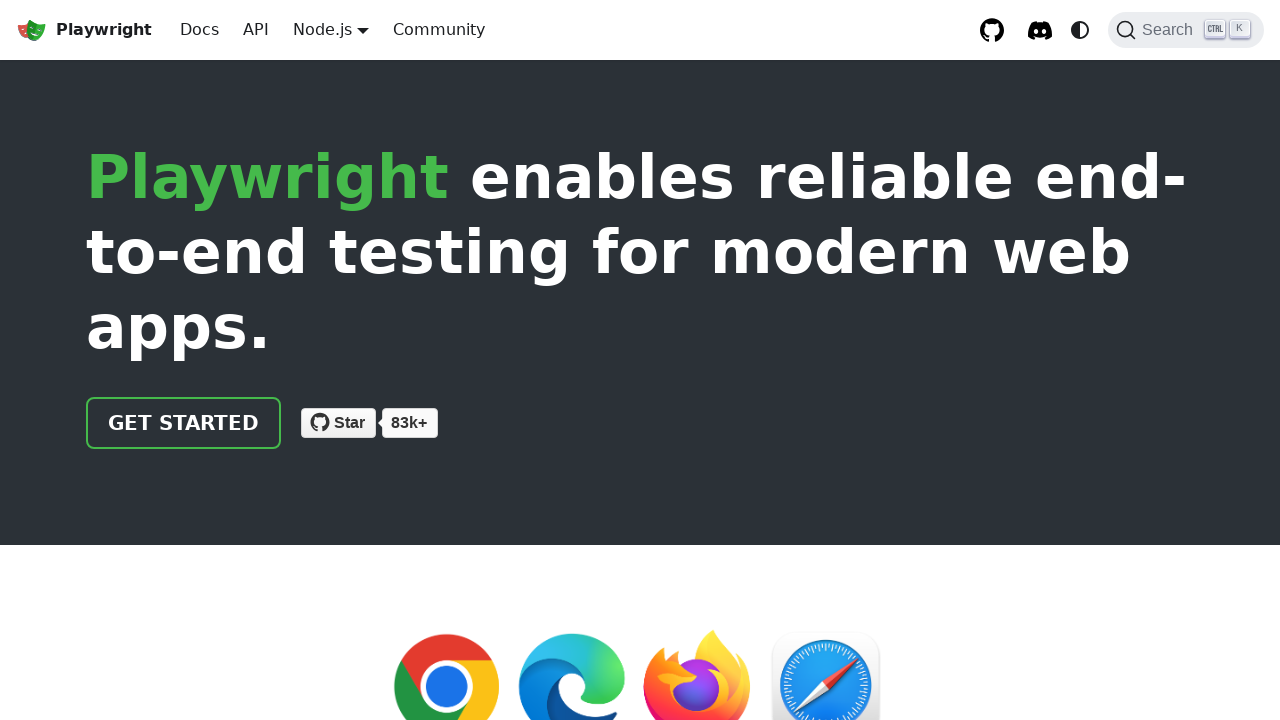

Clicked search button to open search modal at (1186, 30) on internal:role=button[name="Search"i]
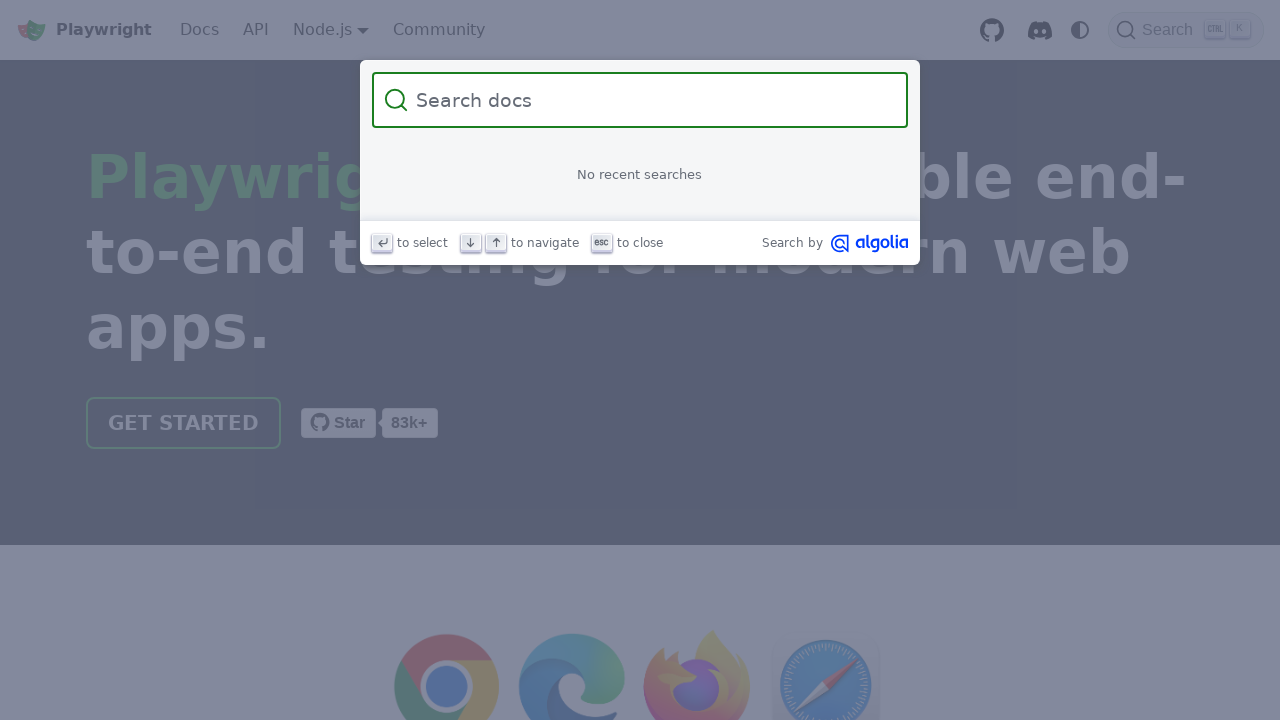

Clicked on search input field at (652, 100) on internal:attr=[placeholder="Search docs"i]
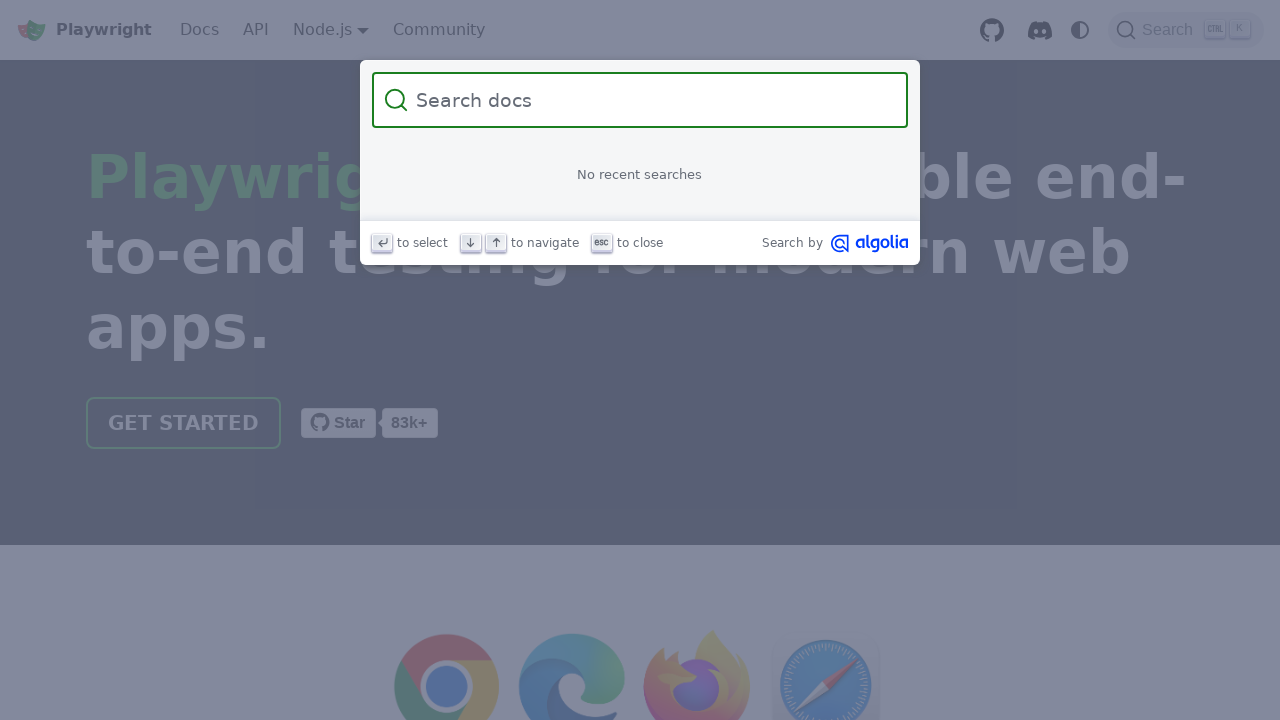

Filled search field with 'havetext' term on internal:attr=[placeholder="Search docs"i]
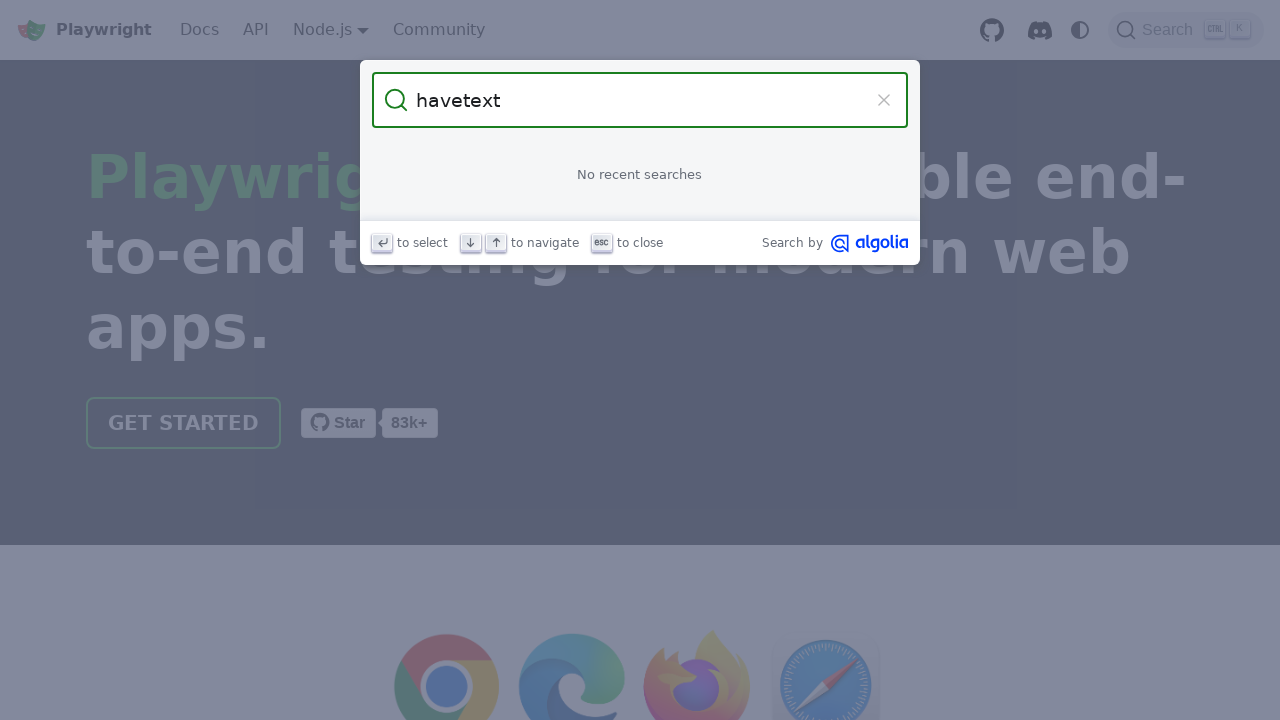

Search results appeared with at least one result section
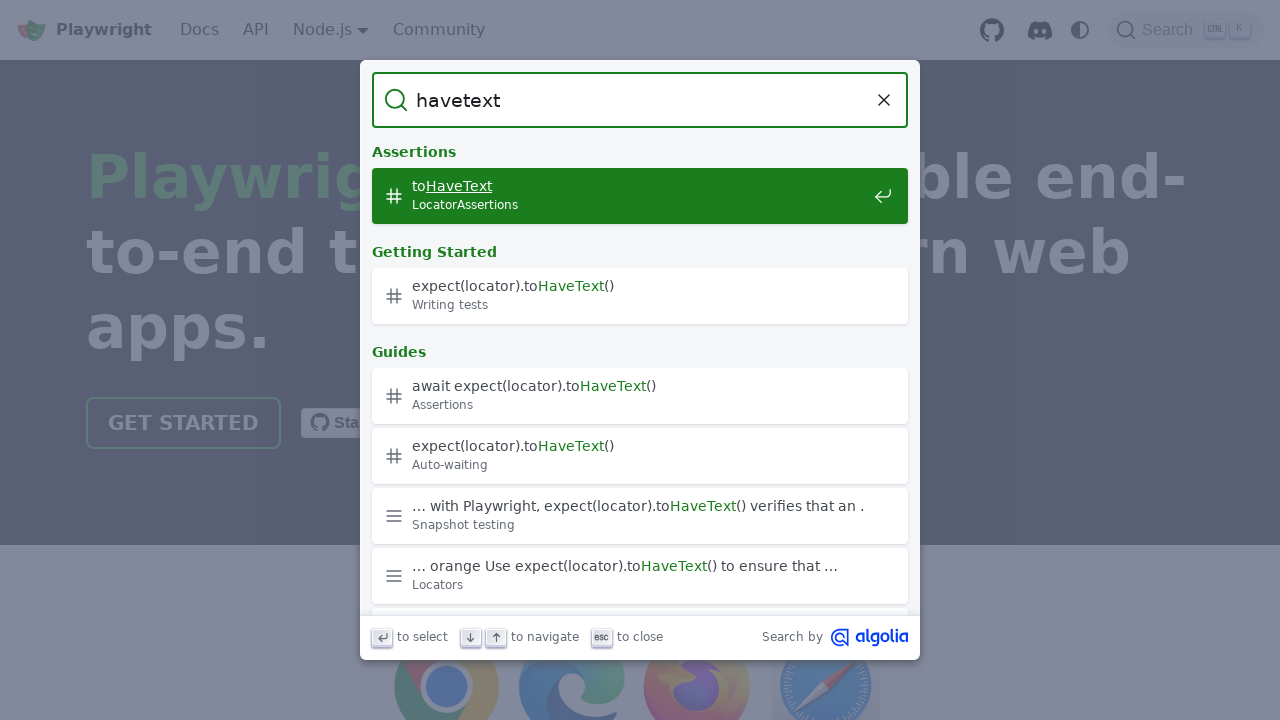

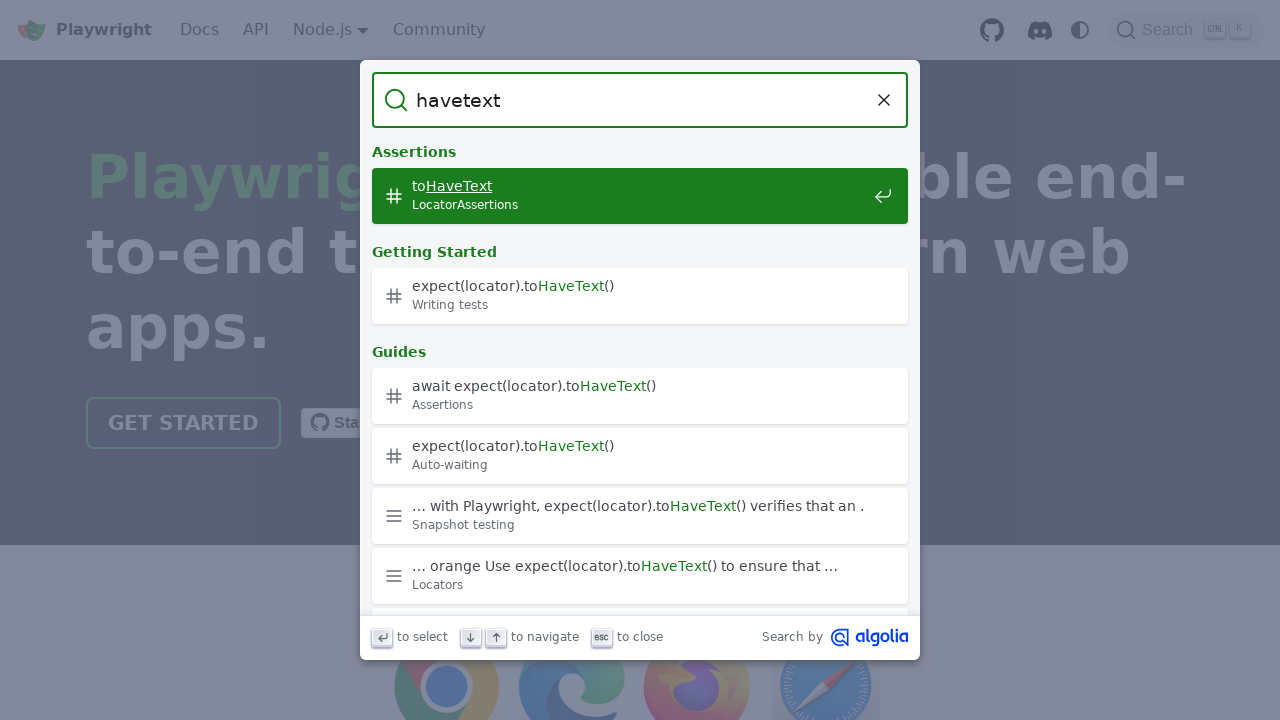